Navigates to an automation practice page and verifies the text content of a button element using XPath sibling navigation to locate the second button in the header.

Starting URL: https://rahulshettyacademy.com/AutomationPractice/

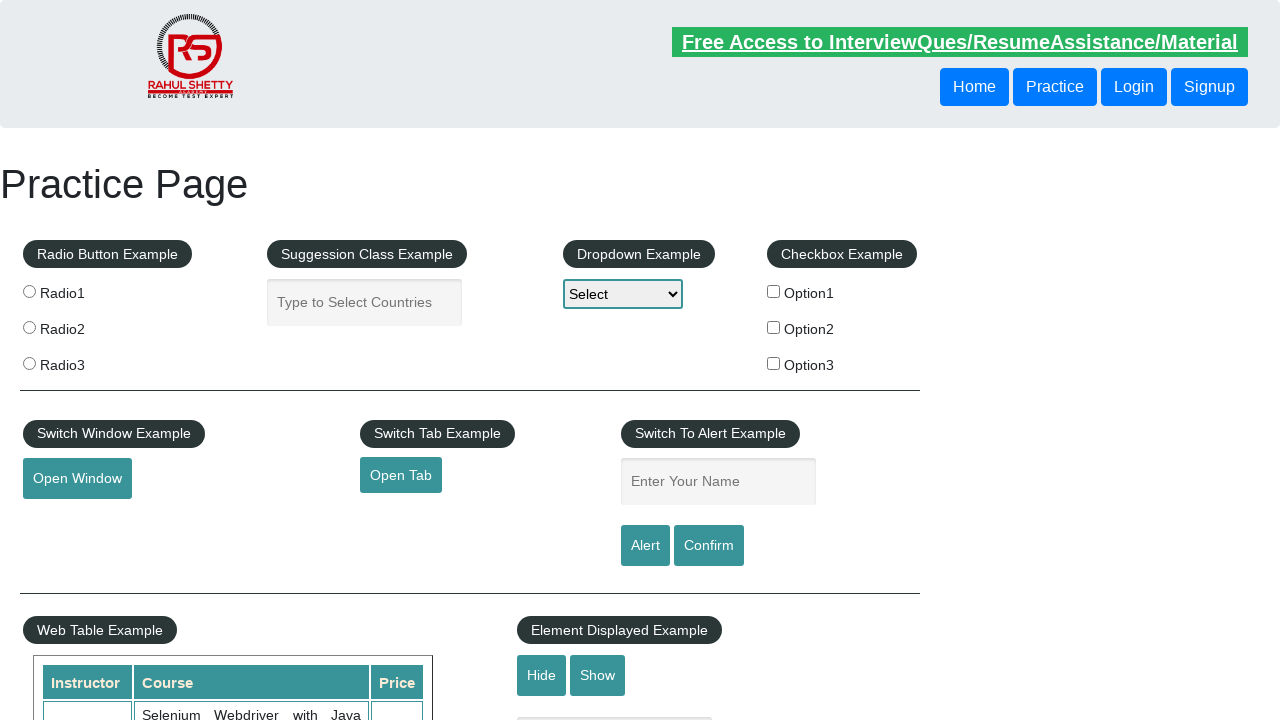

Navigated to automation practice page
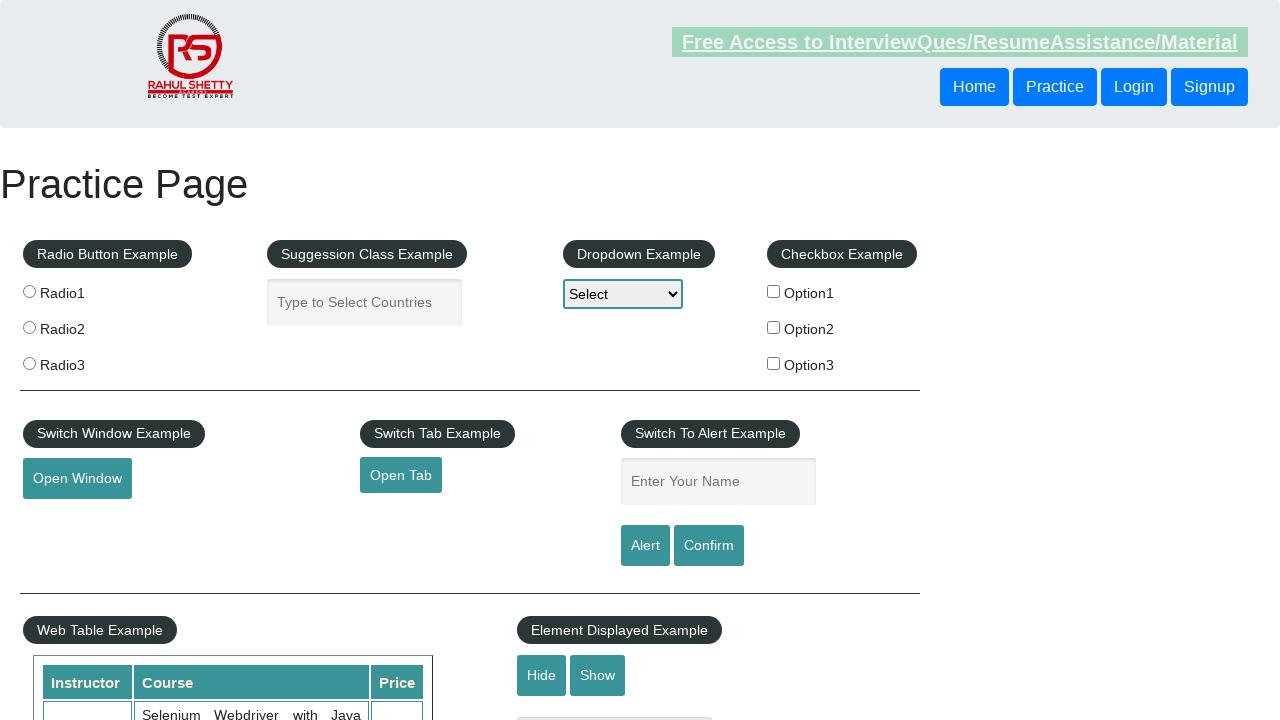

Located and retrieved text content from second button in header using XPath sibling navigation
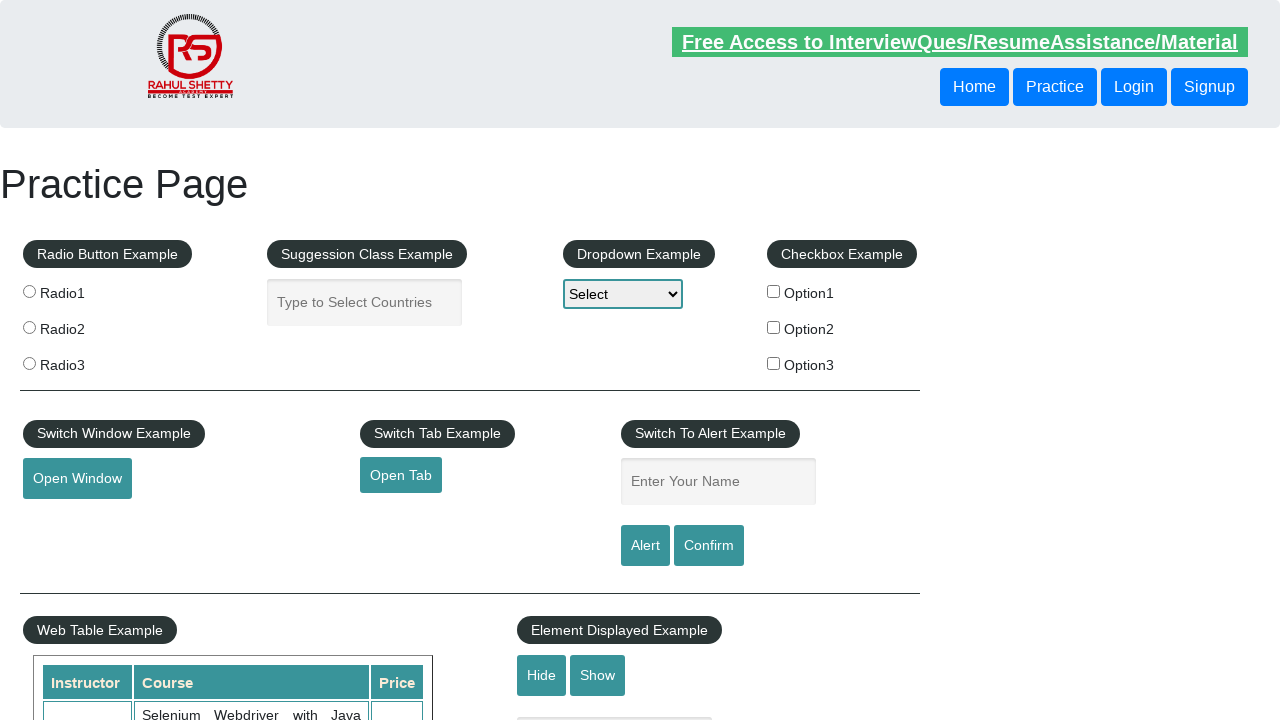

Printed button text: Login
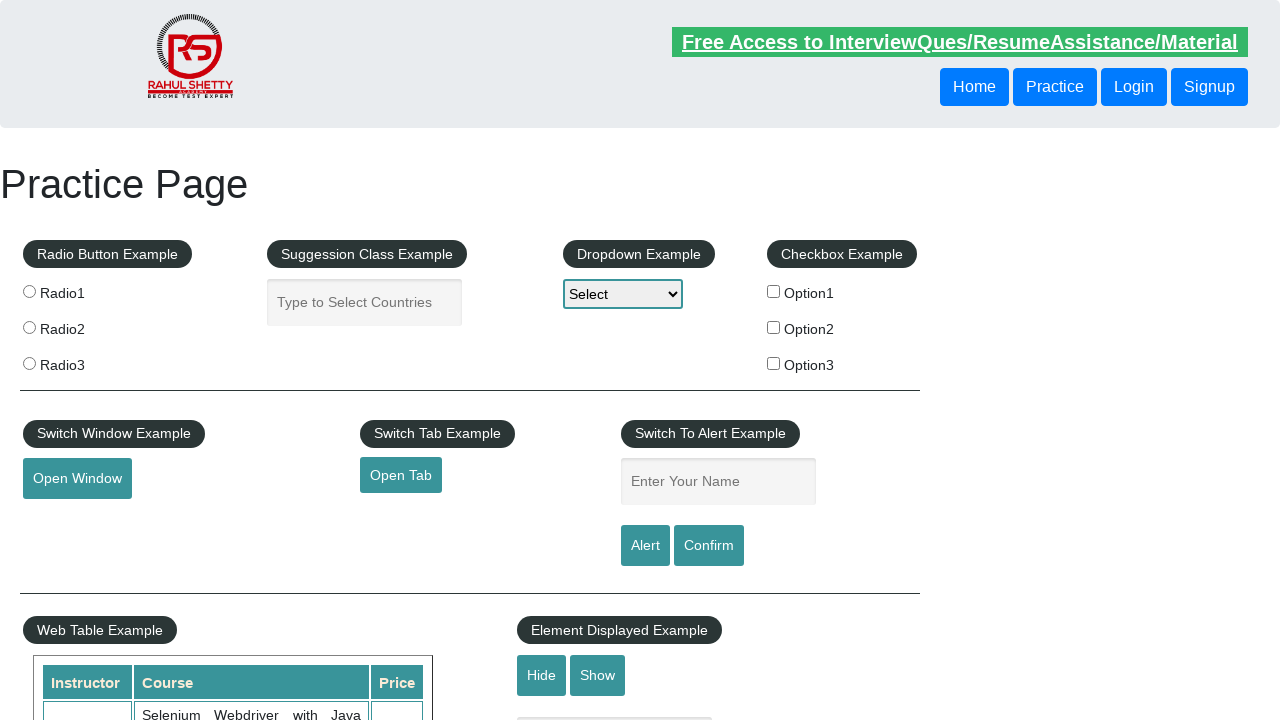

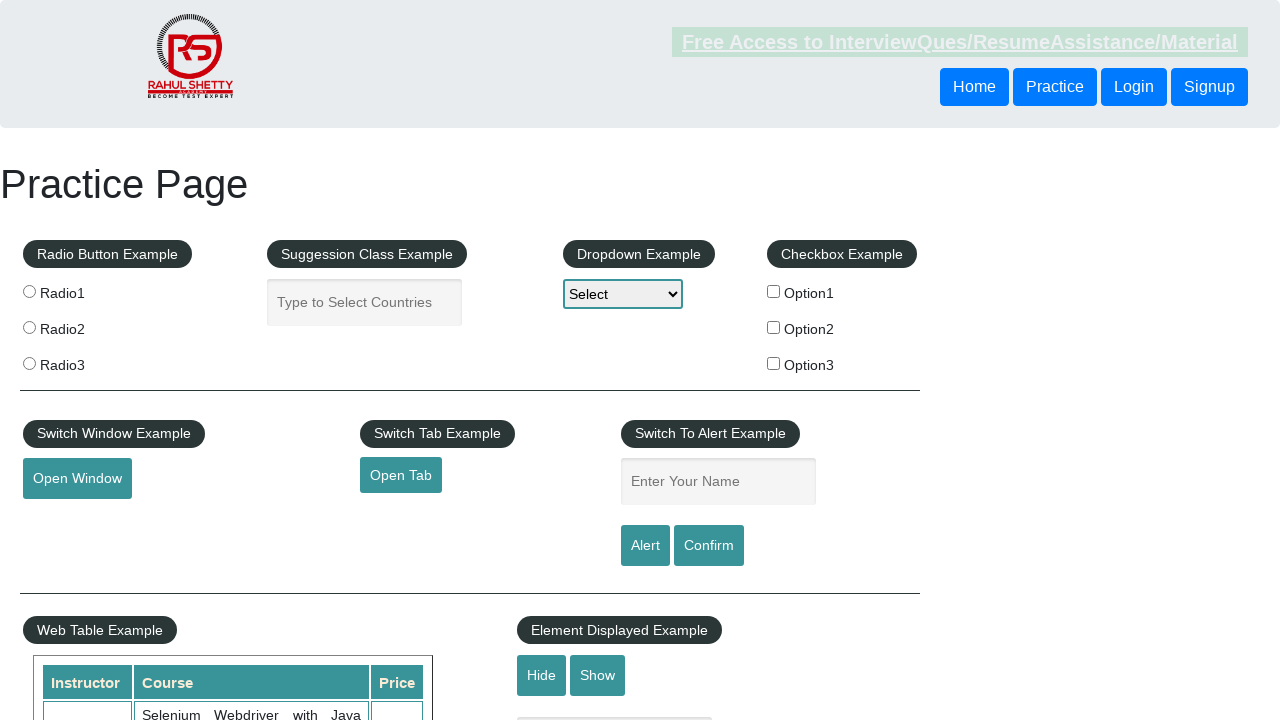